Tests adding items to a shopping cart by searching for a product, setting quantity, adding to cart, and proceeding to checkout on an e-commerce practice site.

Starting URL: https://rahulshettyacademy.com/seleniumPractise/#/

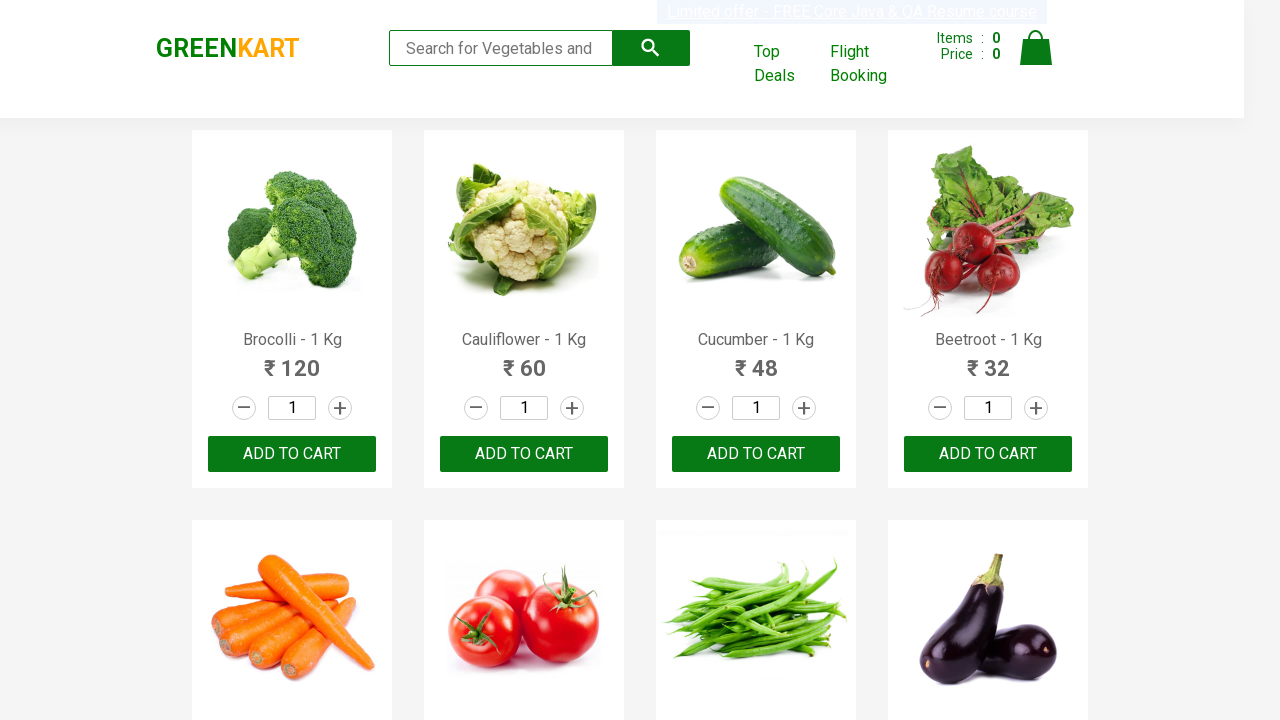

Clicked on search box at (501, 48) on input[type='search']
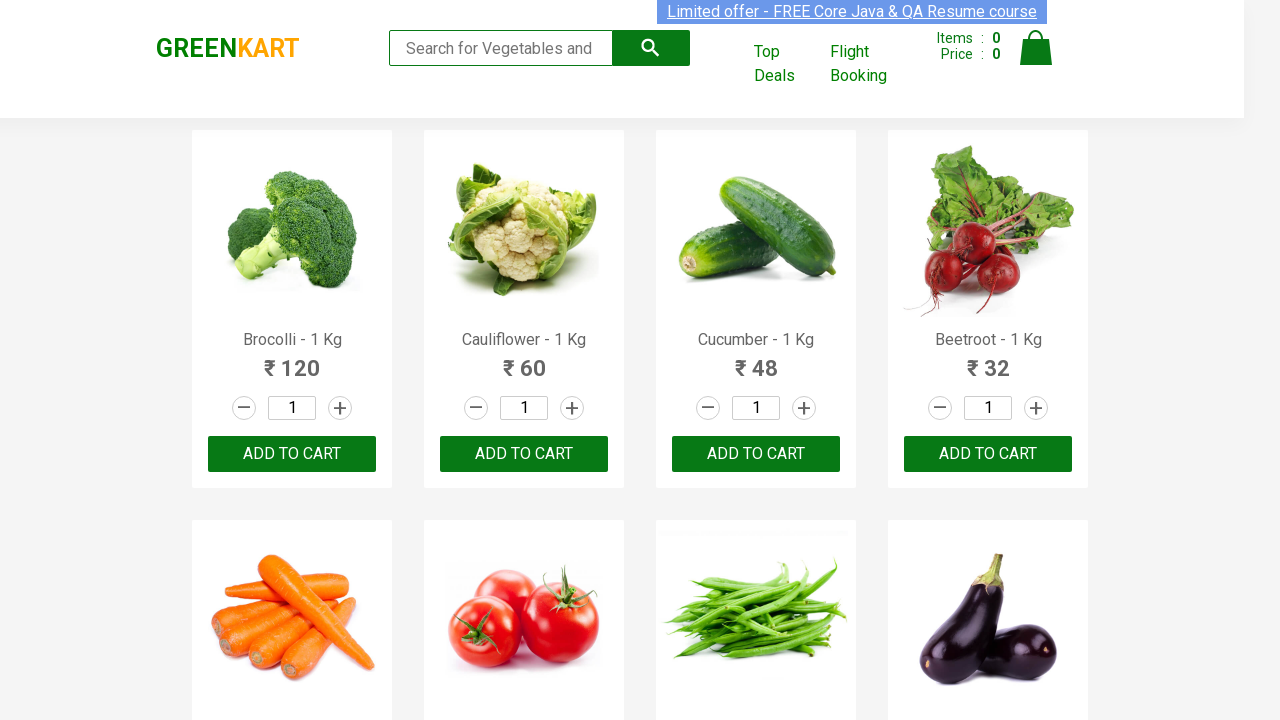

Filled search box with 'Brocolli' on input[type='search']
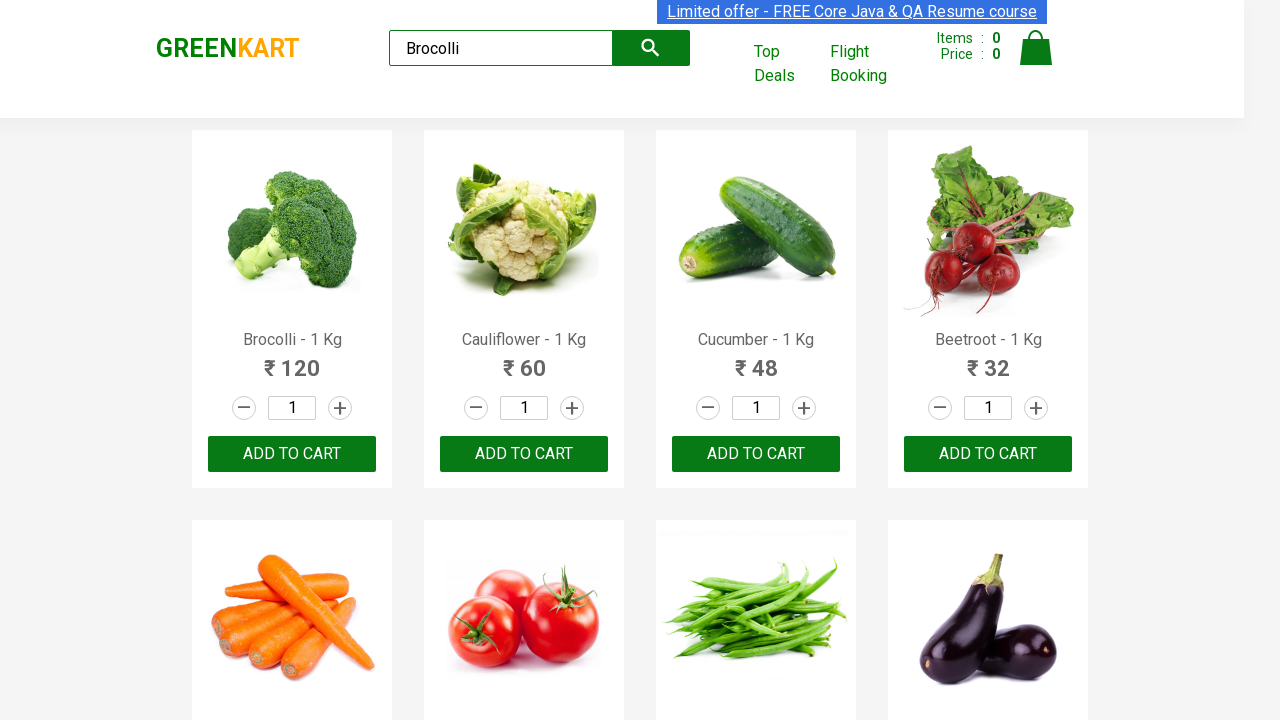

Waited for search results to load
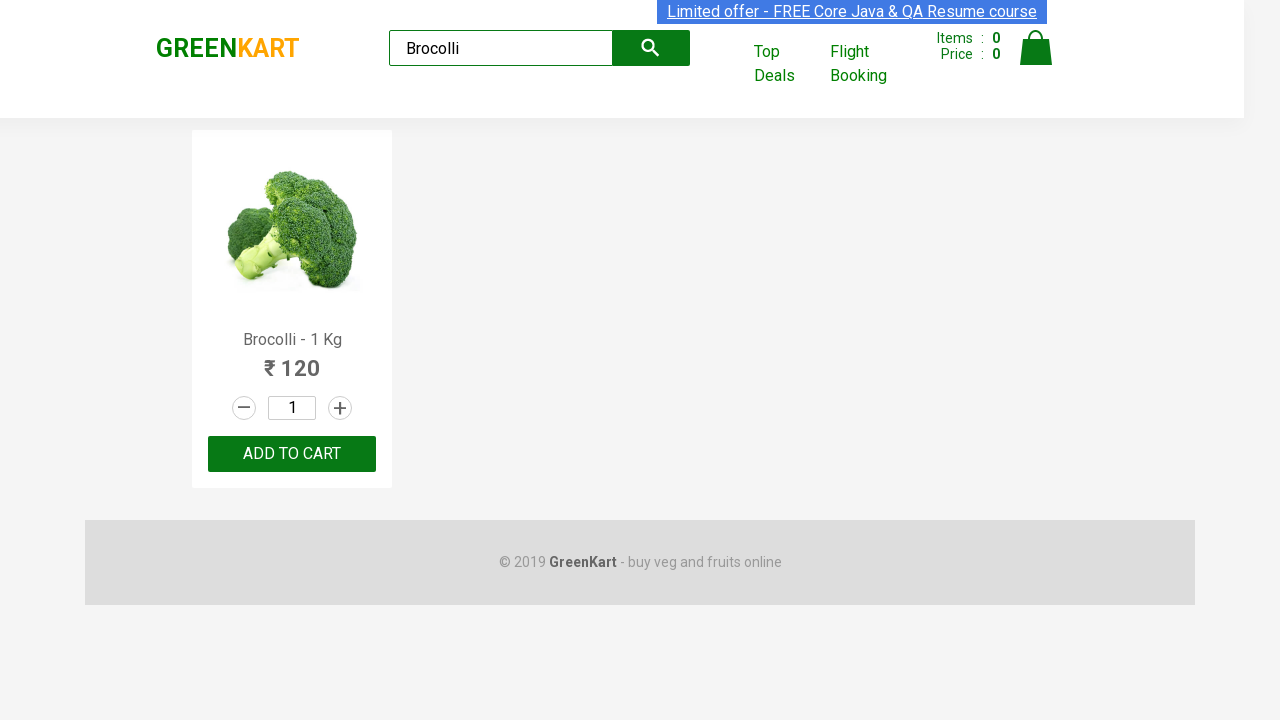

Set product quantity to 5 on .quantity
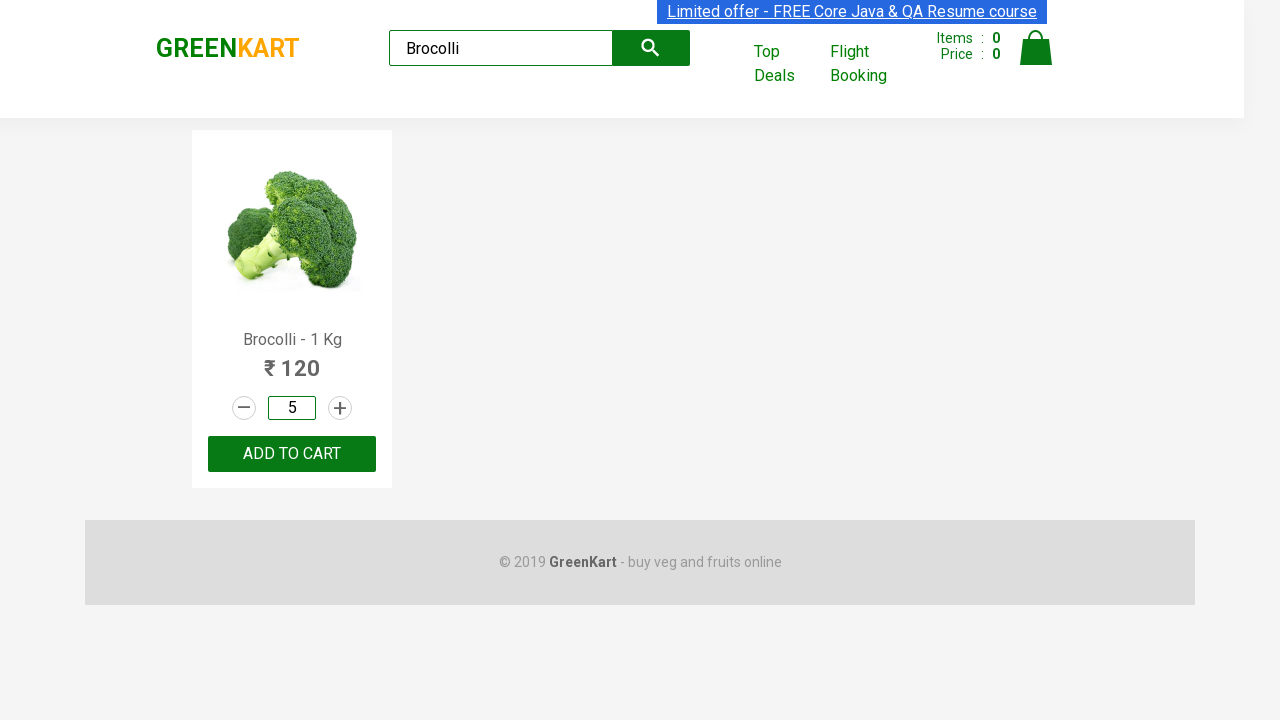

Clicked ADD TO CART button at (292, 454) on xpath=//button[text()='ADD TO CART']
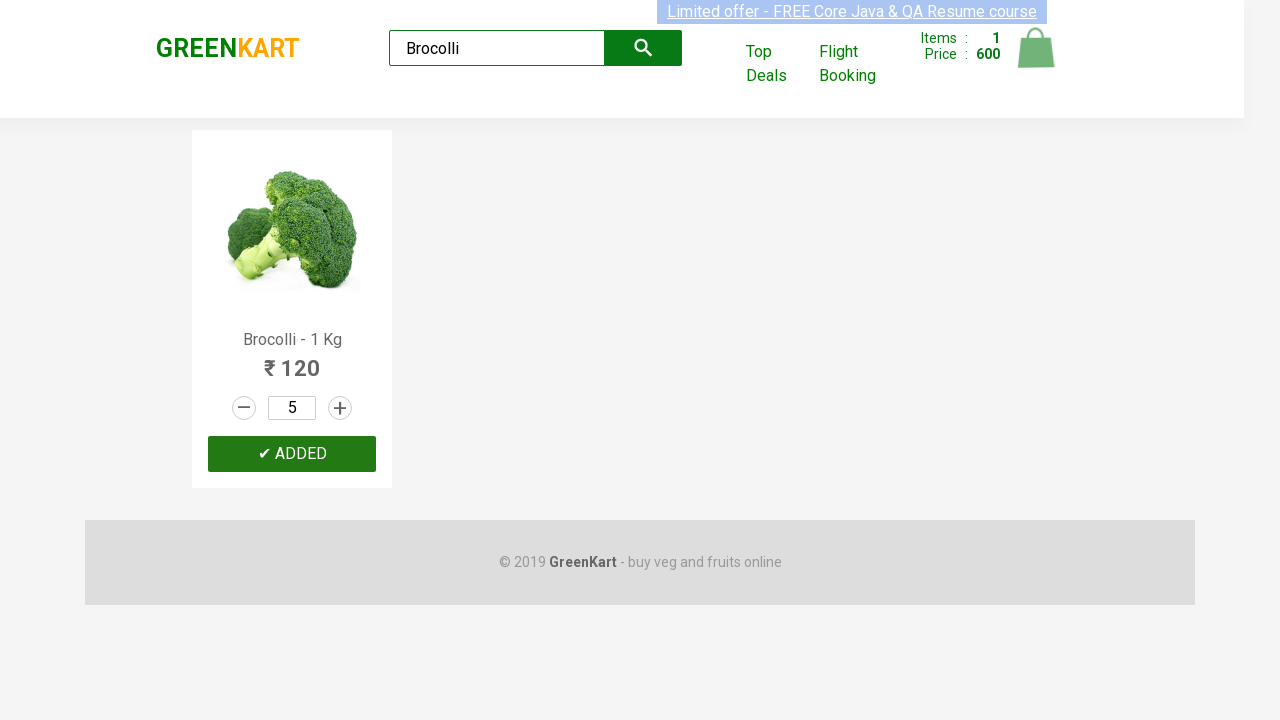

Clicked on cart icon at (1036, 59) on .cart-icon
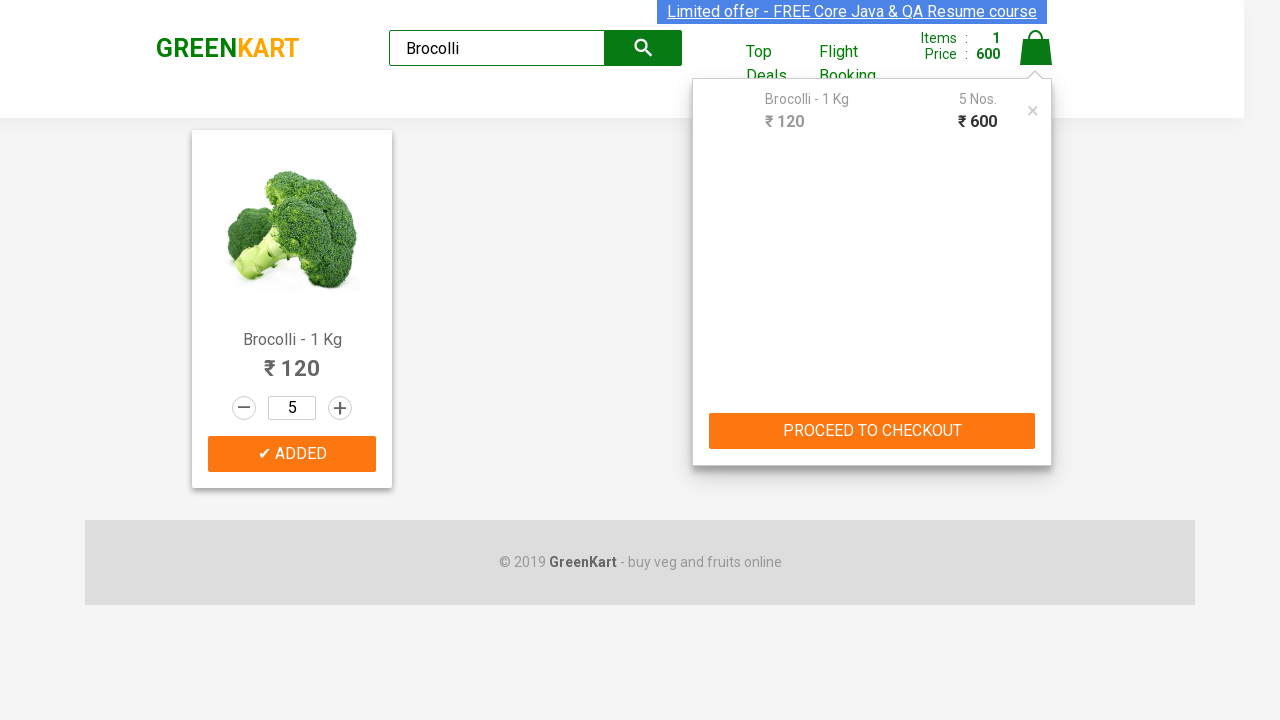

Clicked PROCEED TO CHECKOUT button at (872, 431) on xpath=//button[text()='PROCEED TO CHECKOUT']
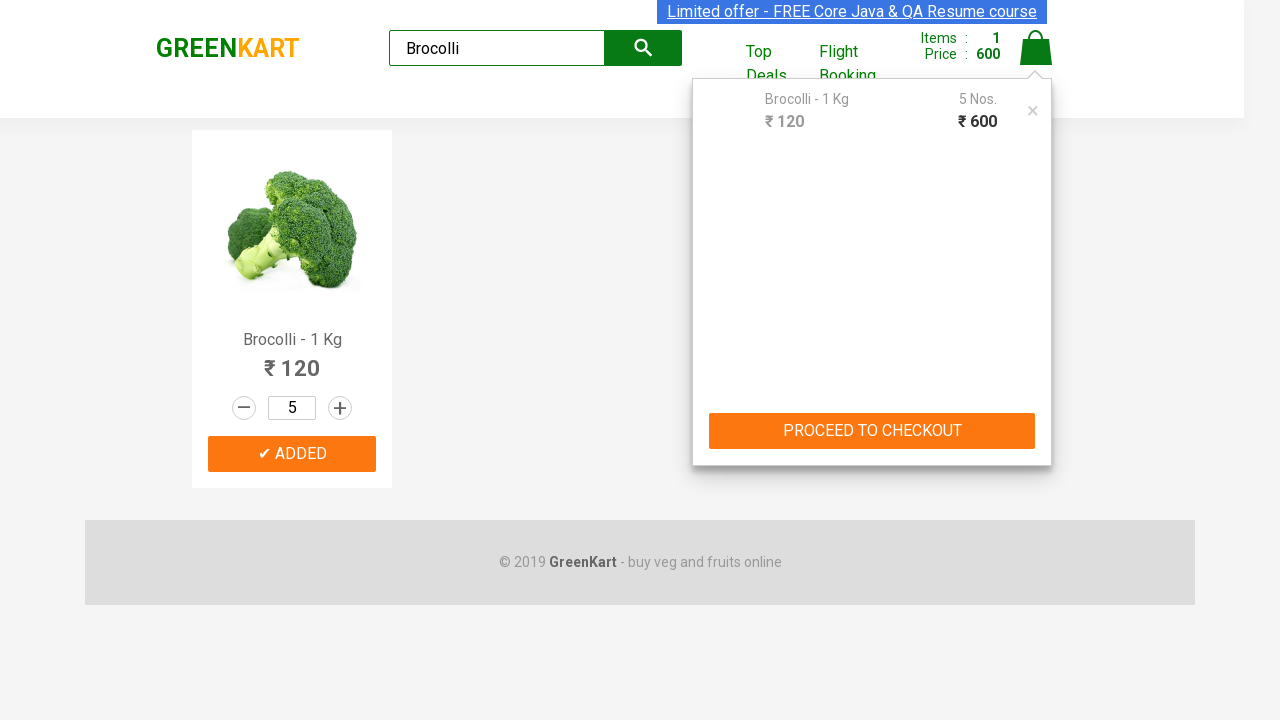

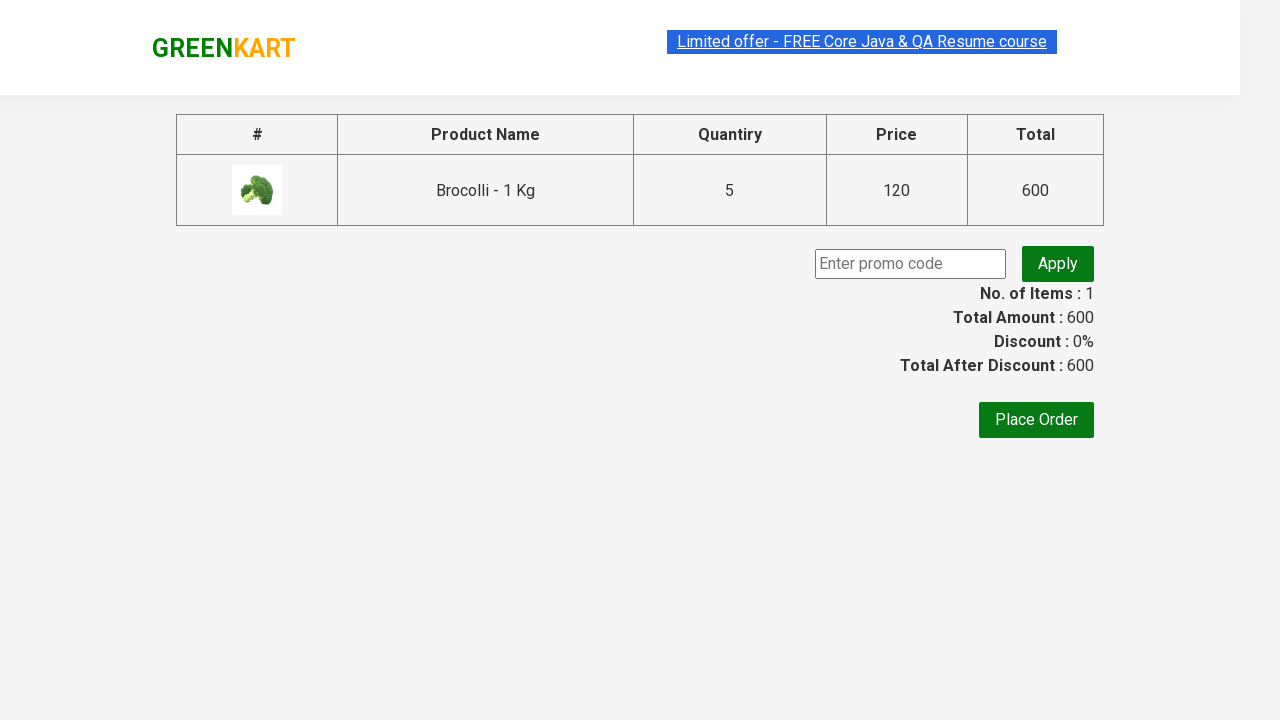